Tests alert popup handling by triggering an alert and accepting it

Starting URL: https://demoqa.com/alerts

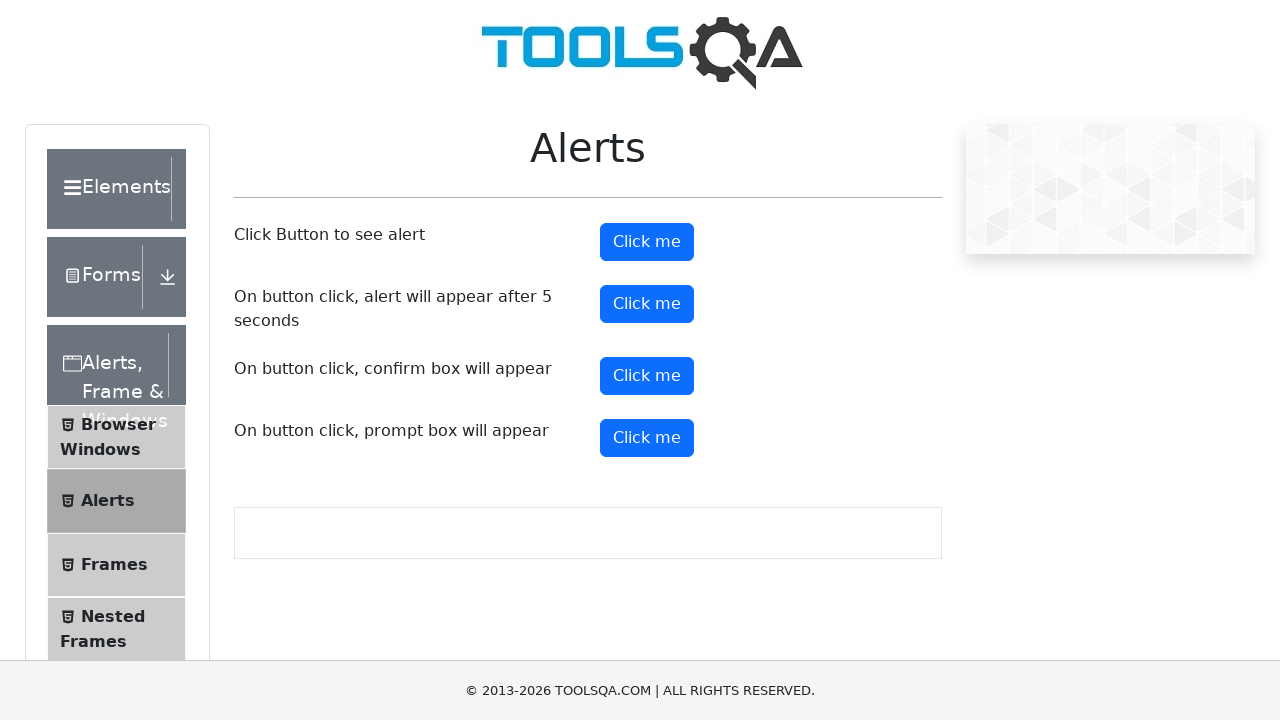

Navigated to alerts test page
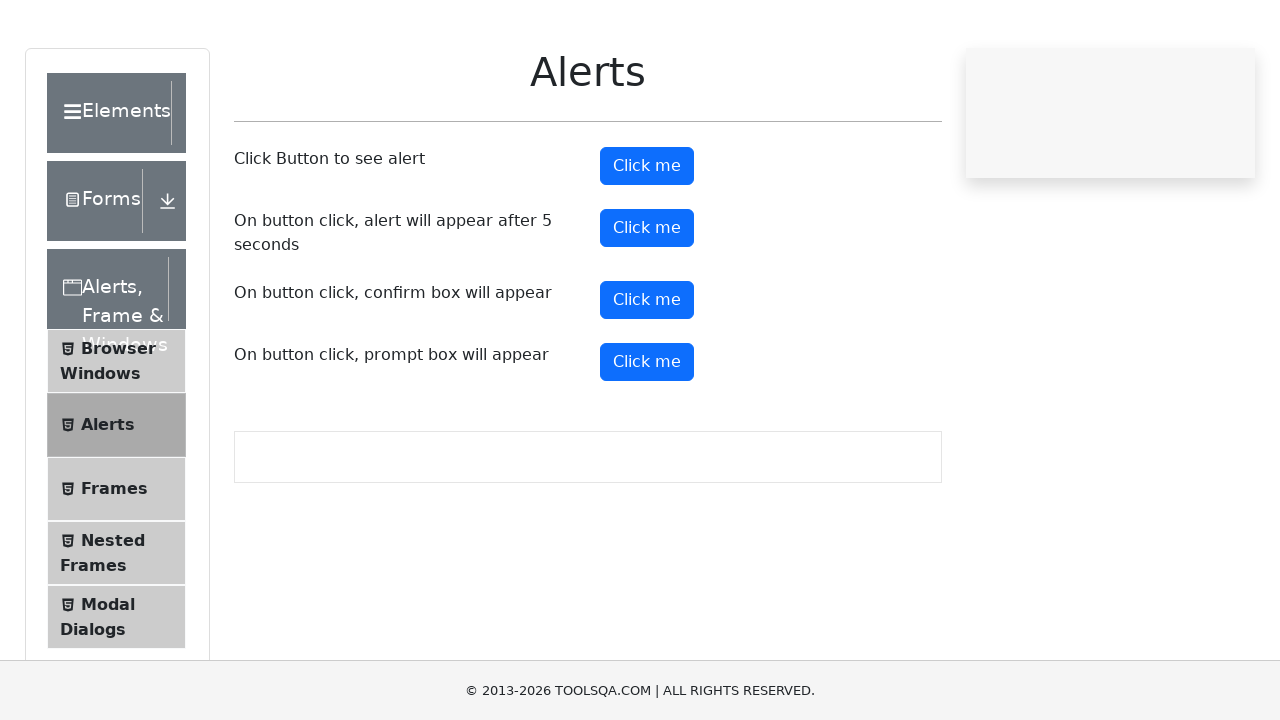

Clicked alert button to trigger alert popup at (647, 242) on xpath=//button[@id='alertButton']
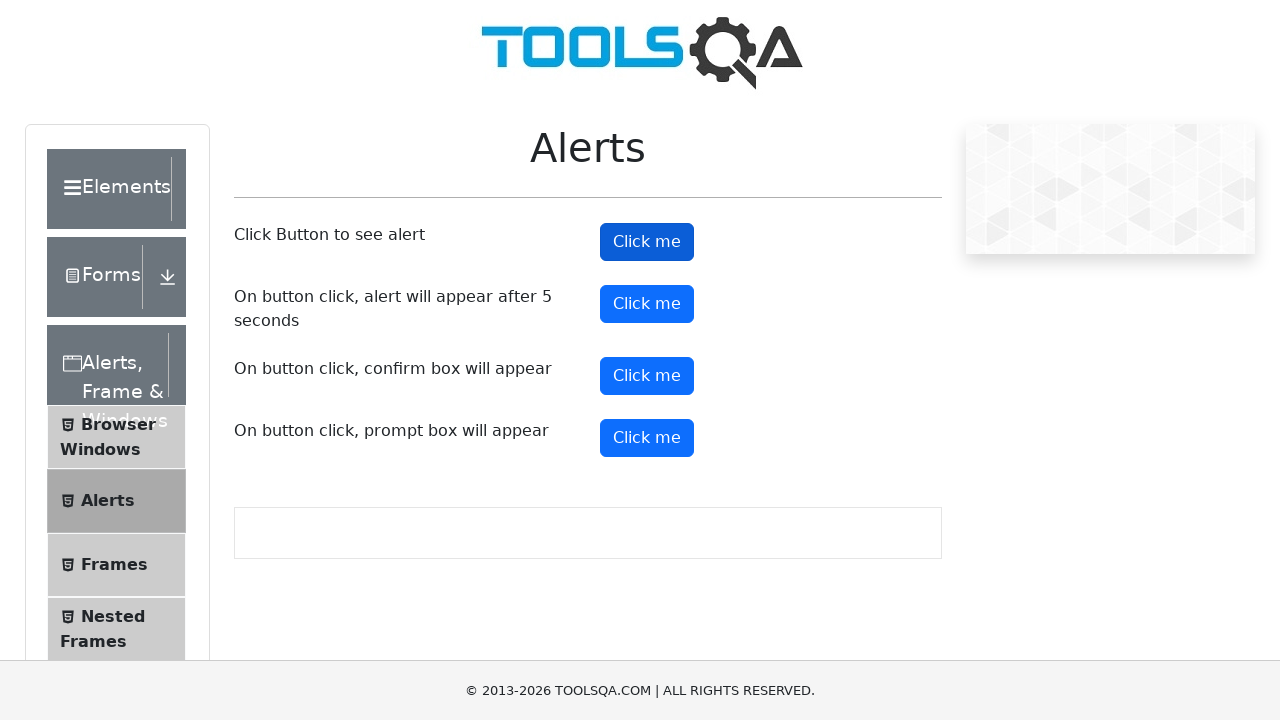

Set up dialog handler to accept alerts
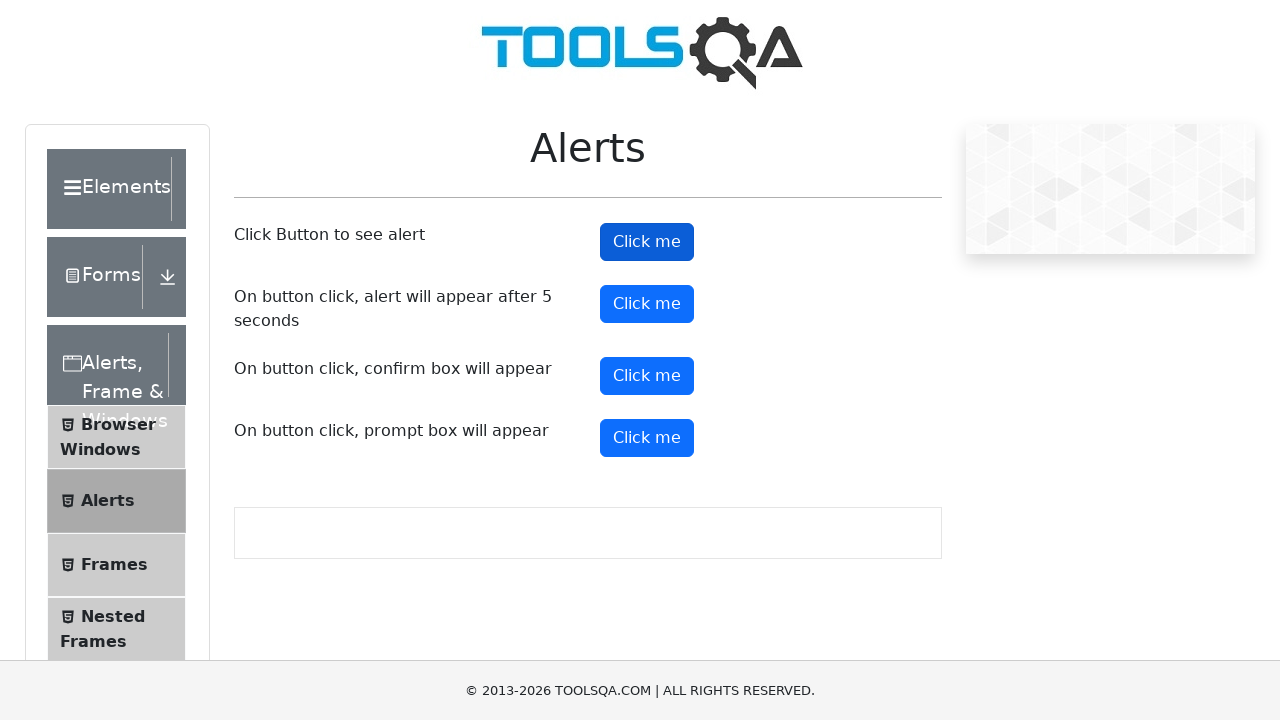

Clicked alert button again to verify dialog handler accepts the alert at (647, 242) on xpath=//button[@id='alertButton']
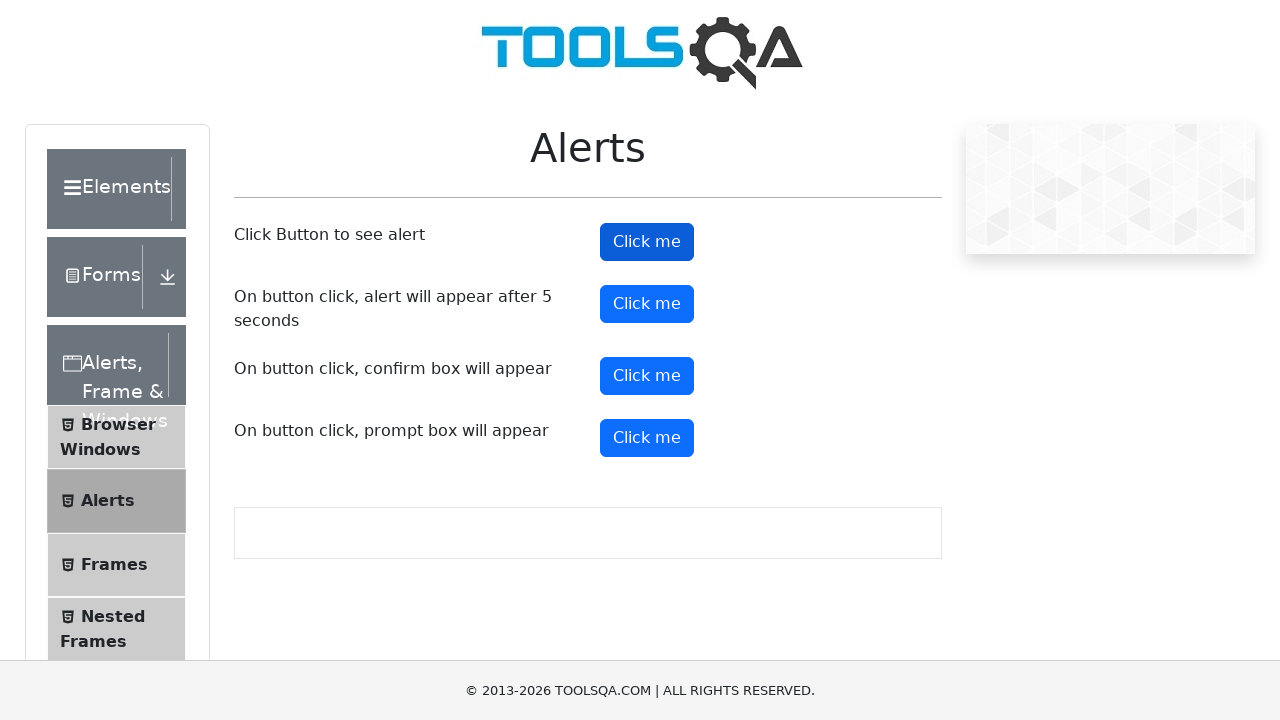

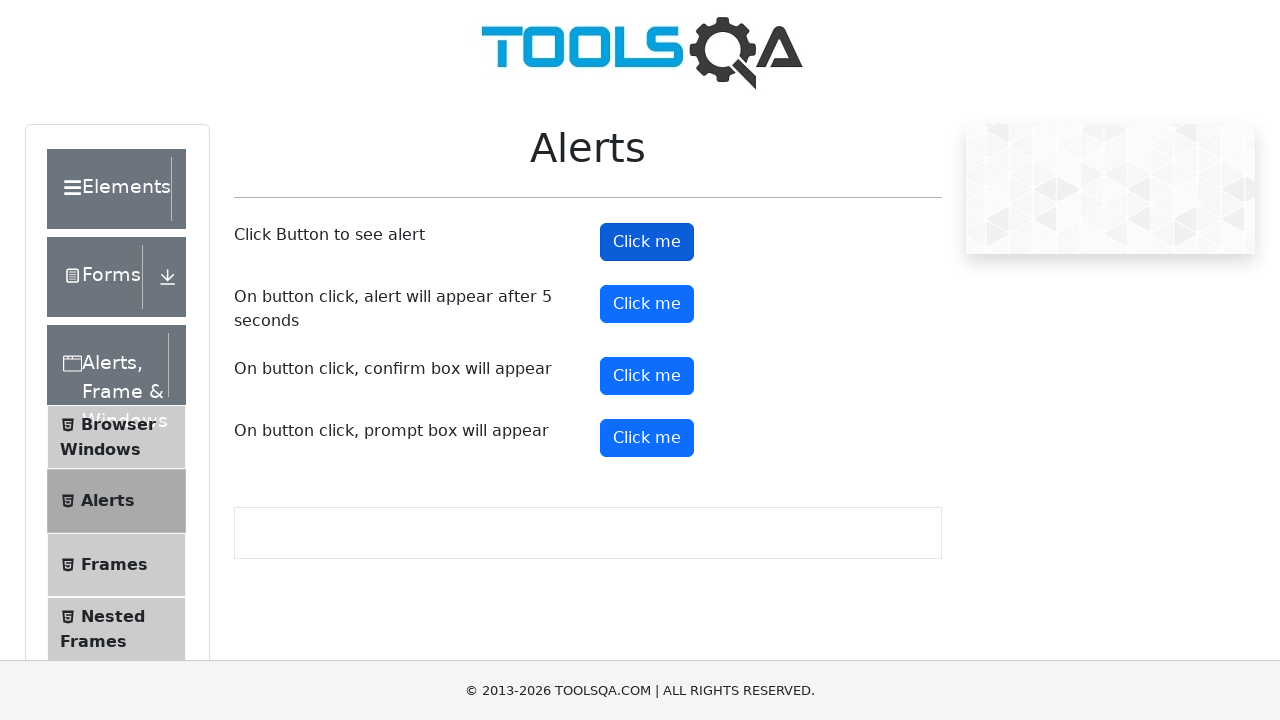